Tests JavaScript alert handling by triggering confirm and prompt dialogs, accepting them, and entering text in the prompt dialog

Starting URL: https://the-internet.herokuapp.com/javascript_alerts

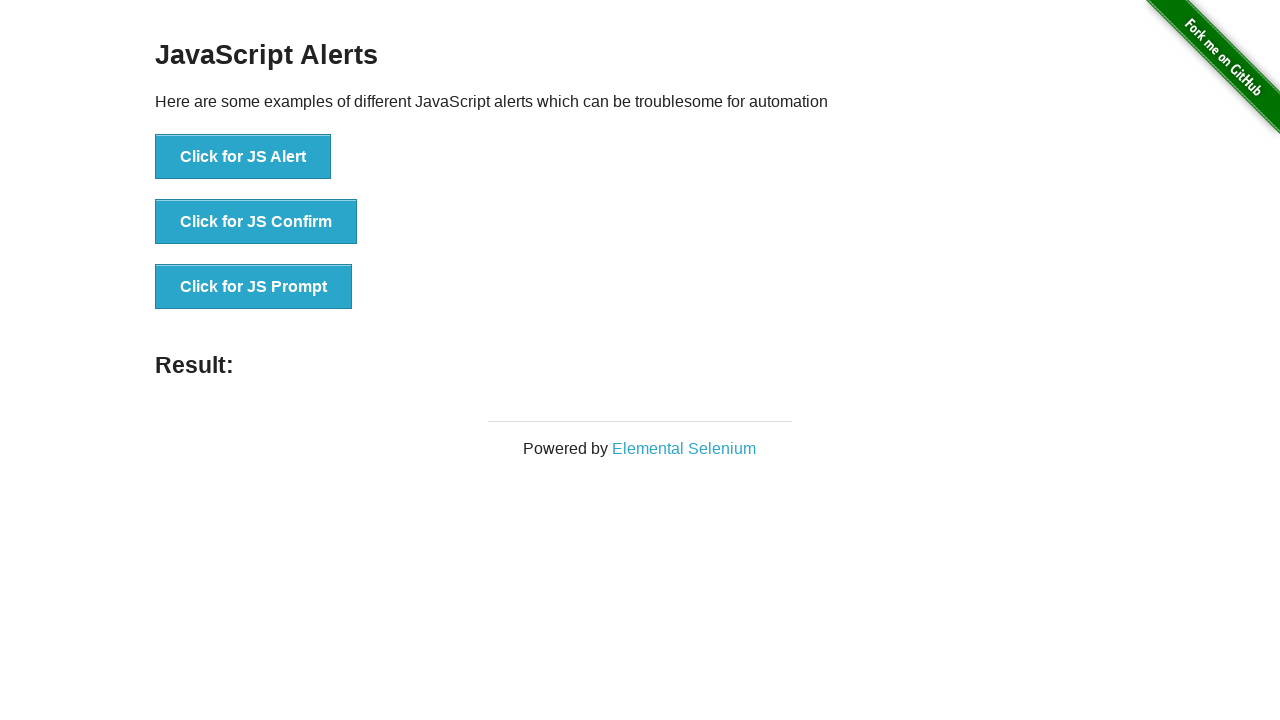

Clicked button to trigger JS Confirm dialog at (256, 222) on xpath=//button[text()='Click for JS Confirm']
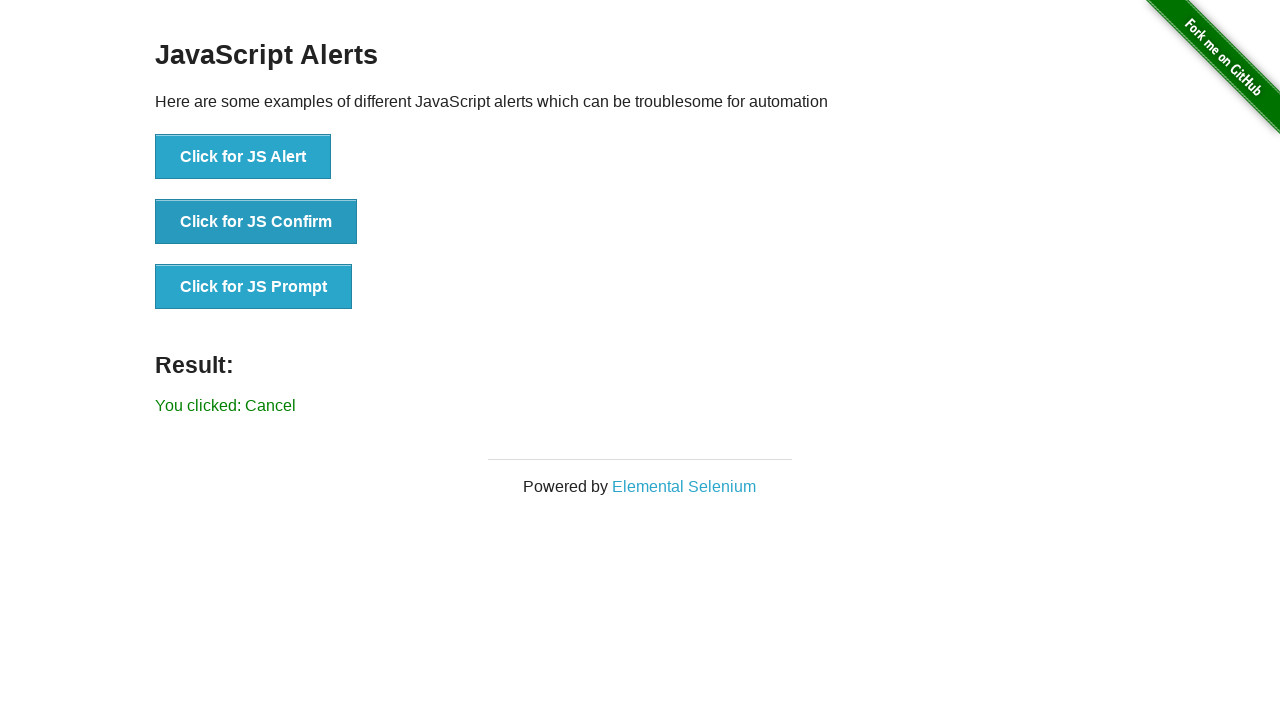

Set up dialog handler to accept confirm dialog
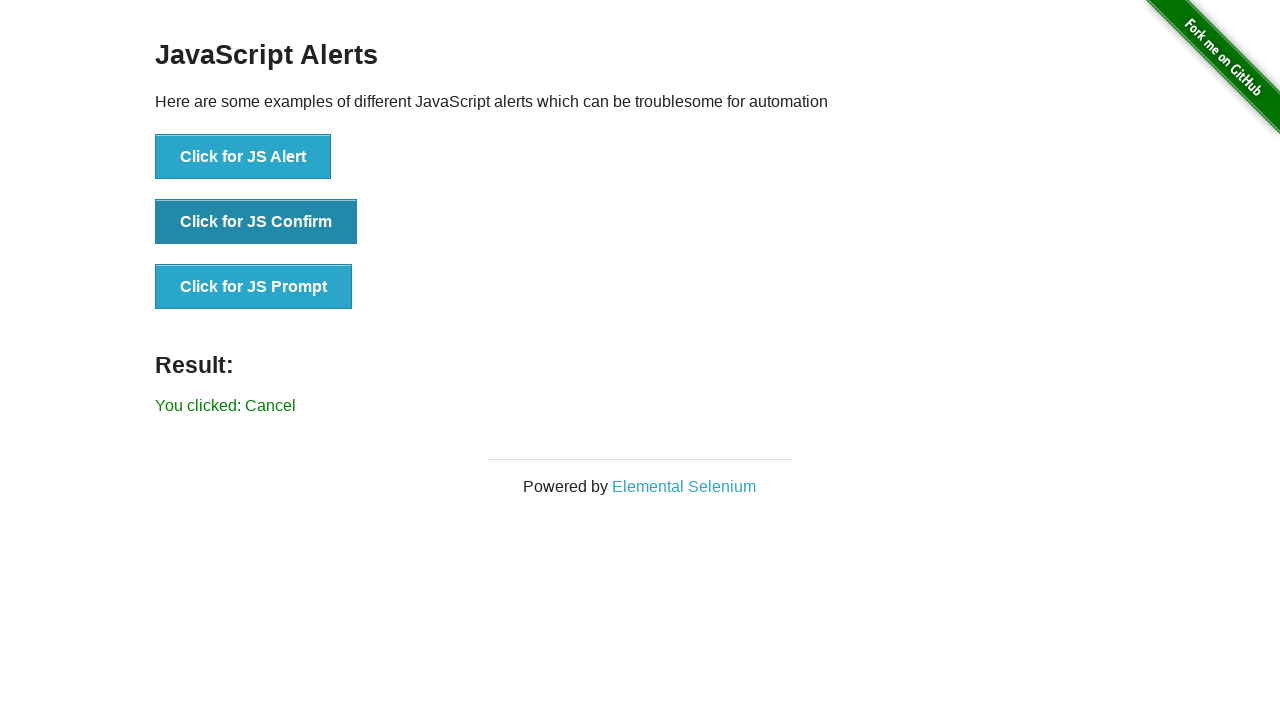

Clicked button to trigger JS Prompt dialog at (254, 287) on xpath=//button[text()='Click for JS Prompt']
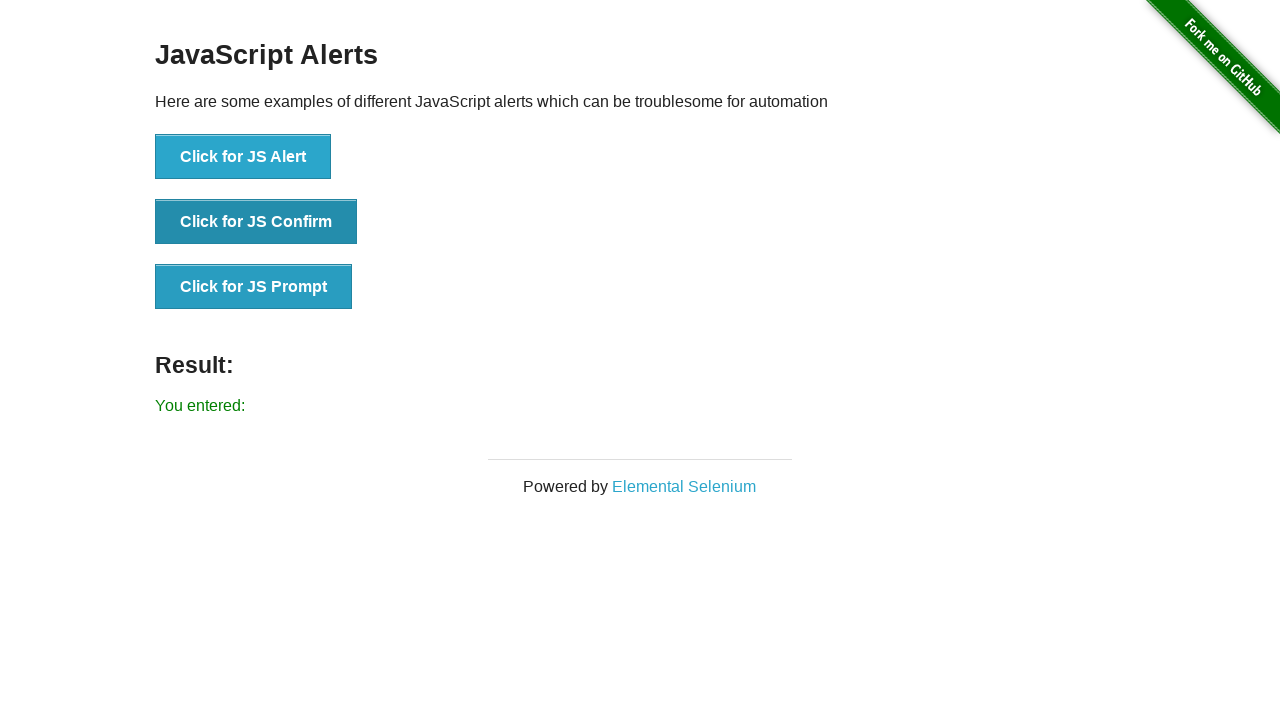

Set up dialog handler to enter 'John Smith' in prompt dialog and accept
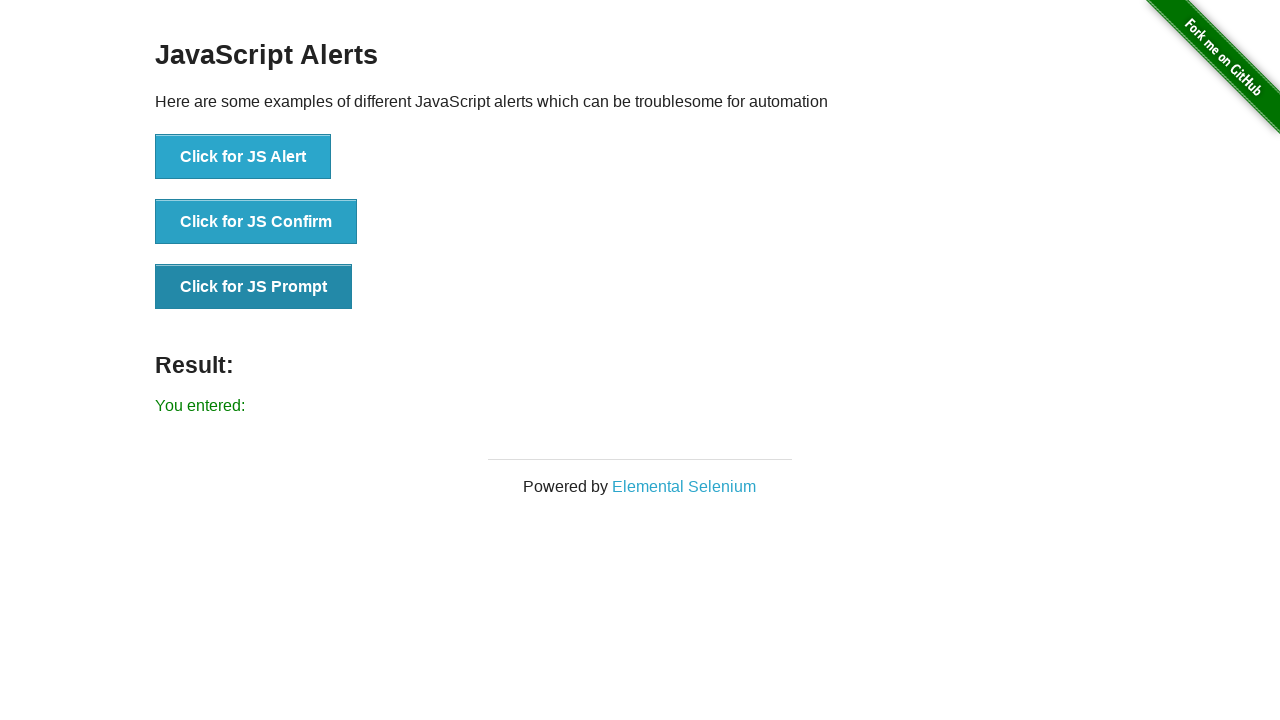

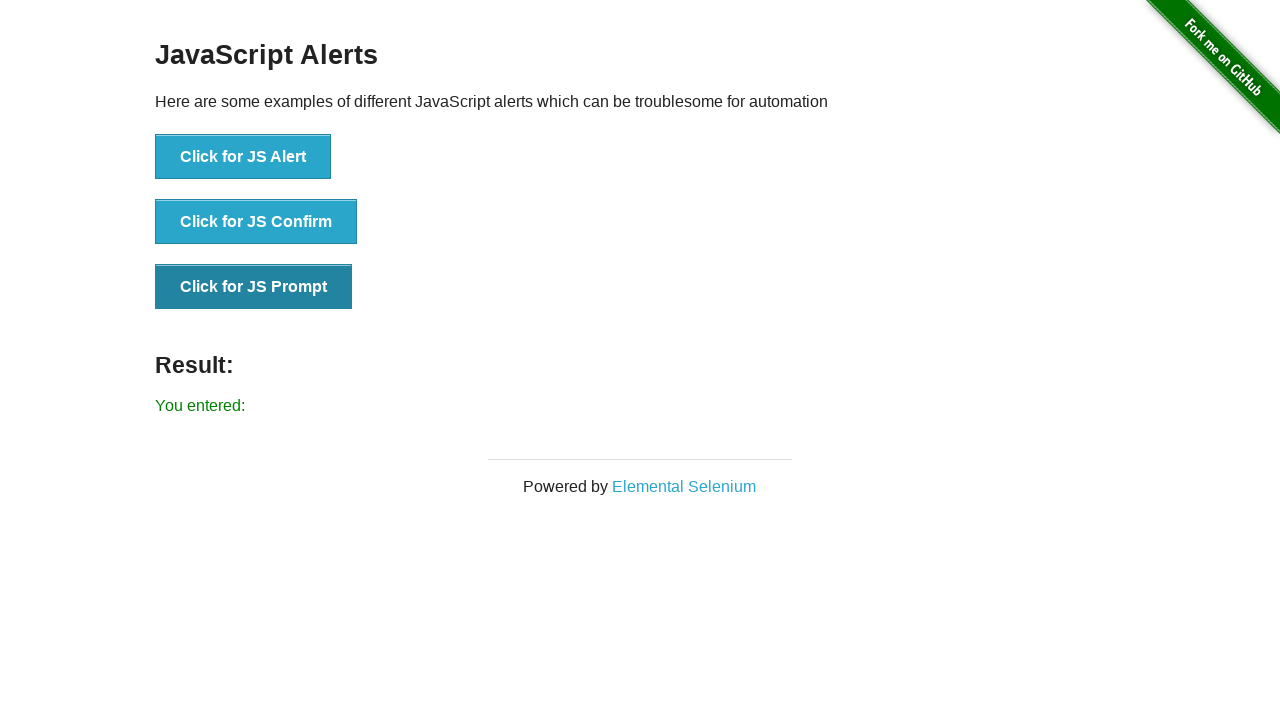